Tests drag and drop functionality by dragging an element from source to target position on jQuery UI demo page

Starting URL: https://jqueryui.com/droppable/

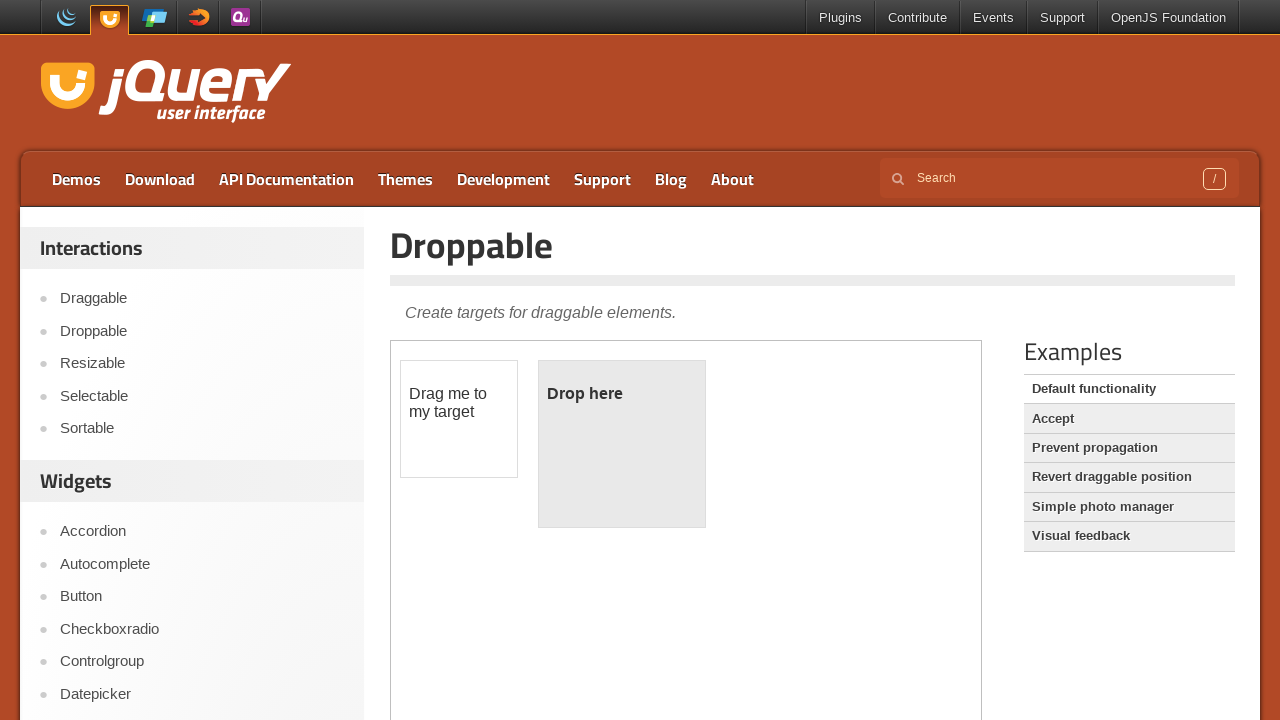

Located and switched to iframe containing drag and drop demo
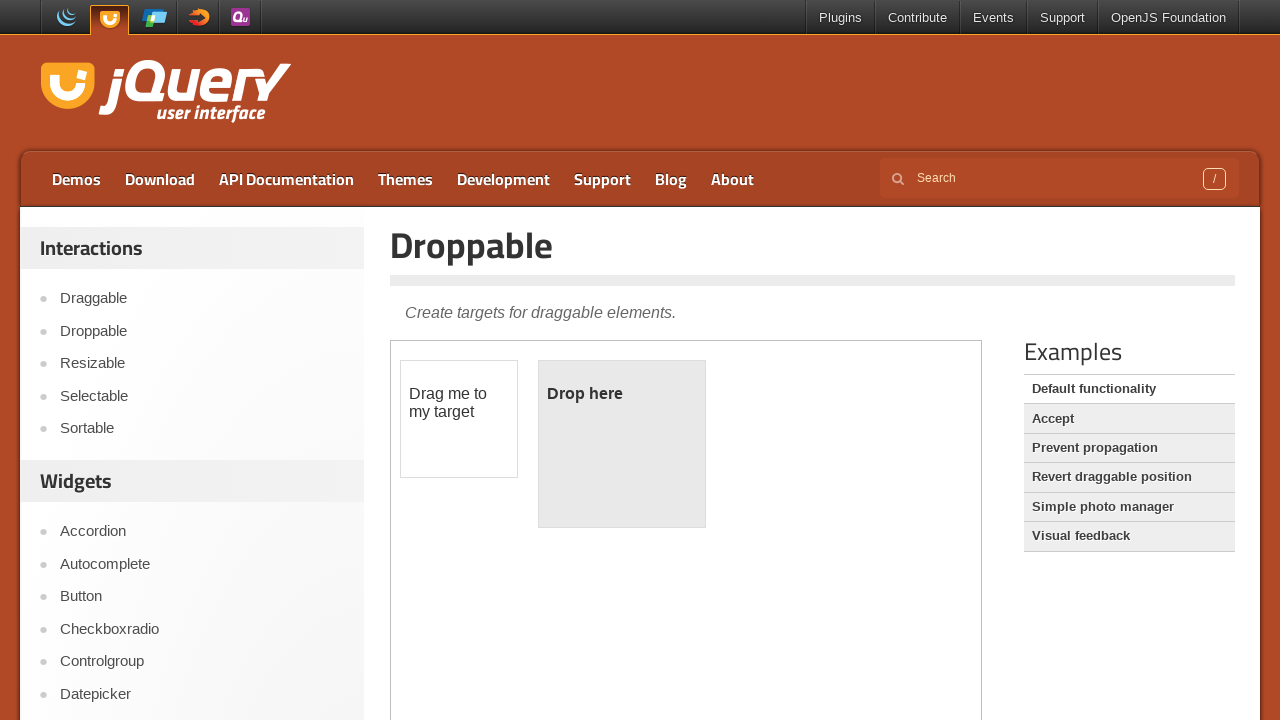

Located draggable source element
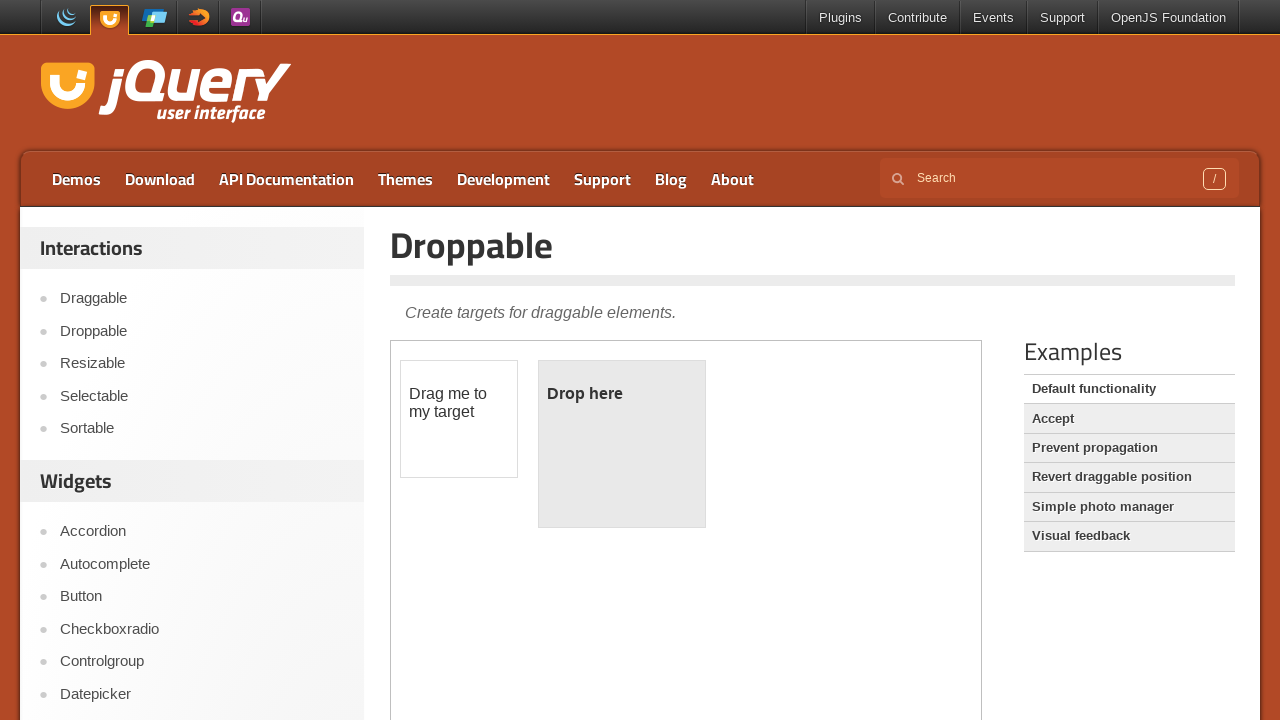

Located droppable target element
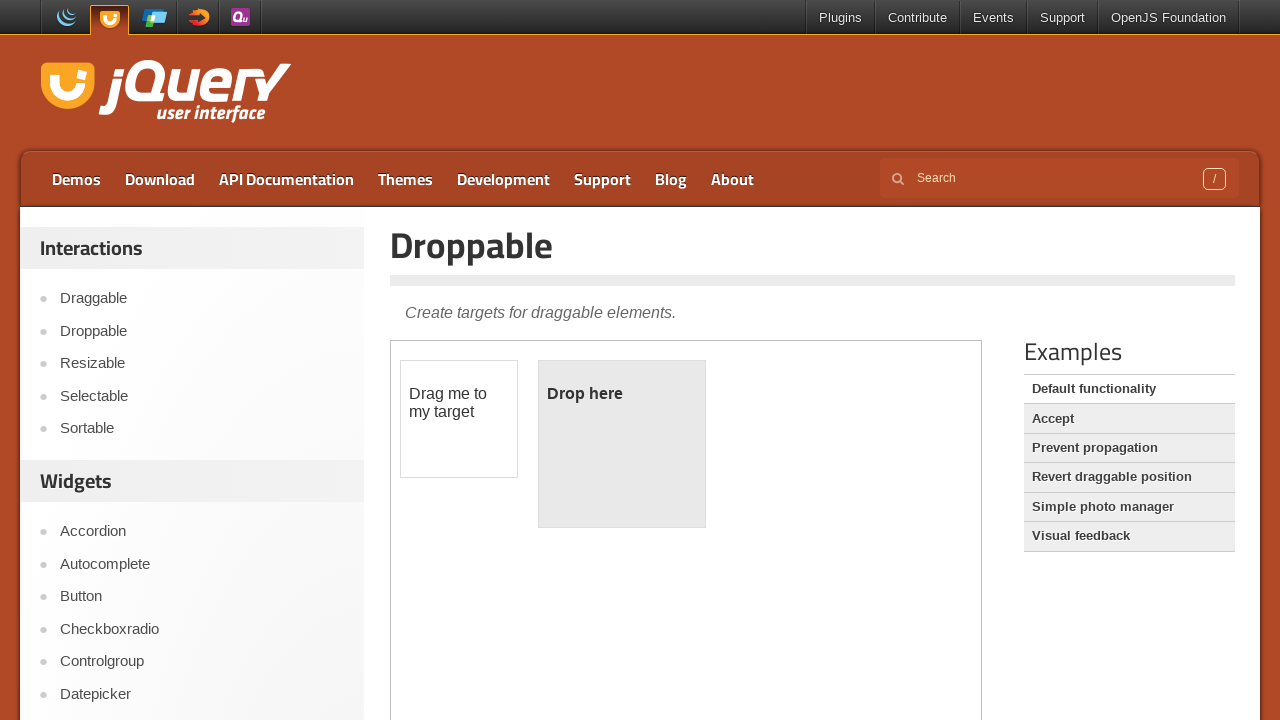

Dragged source element to target position at (622, 444)
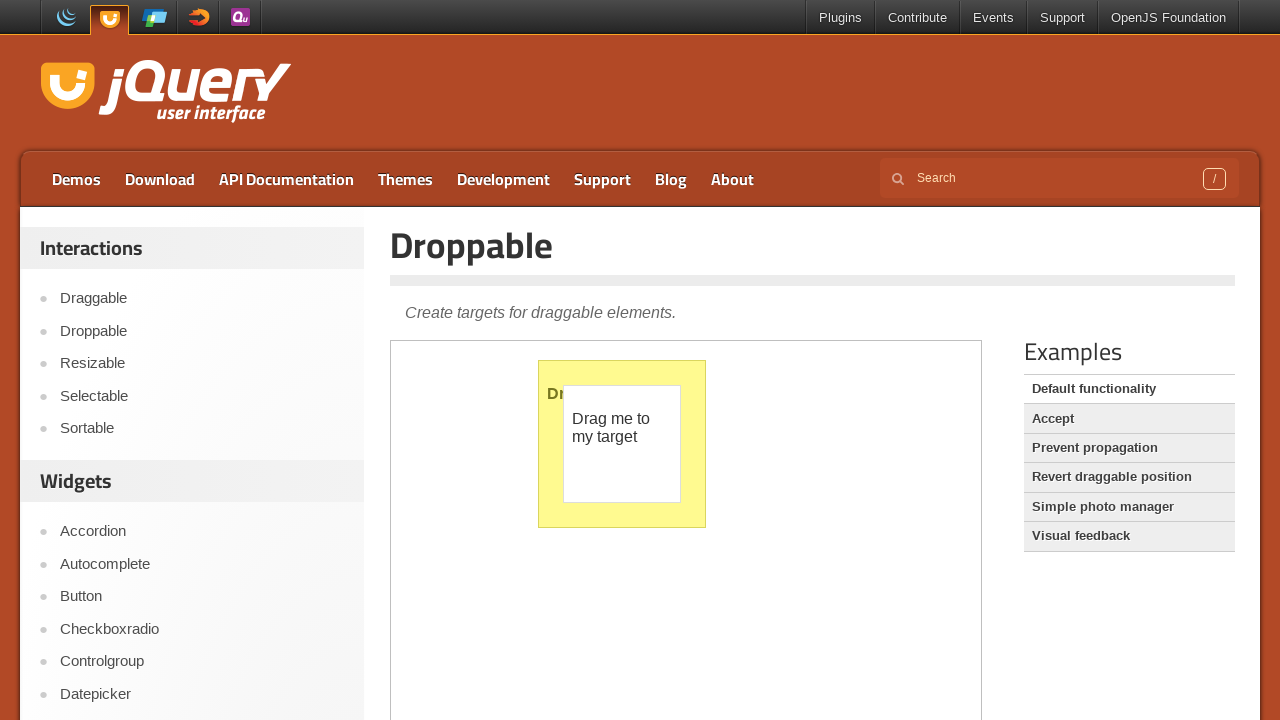

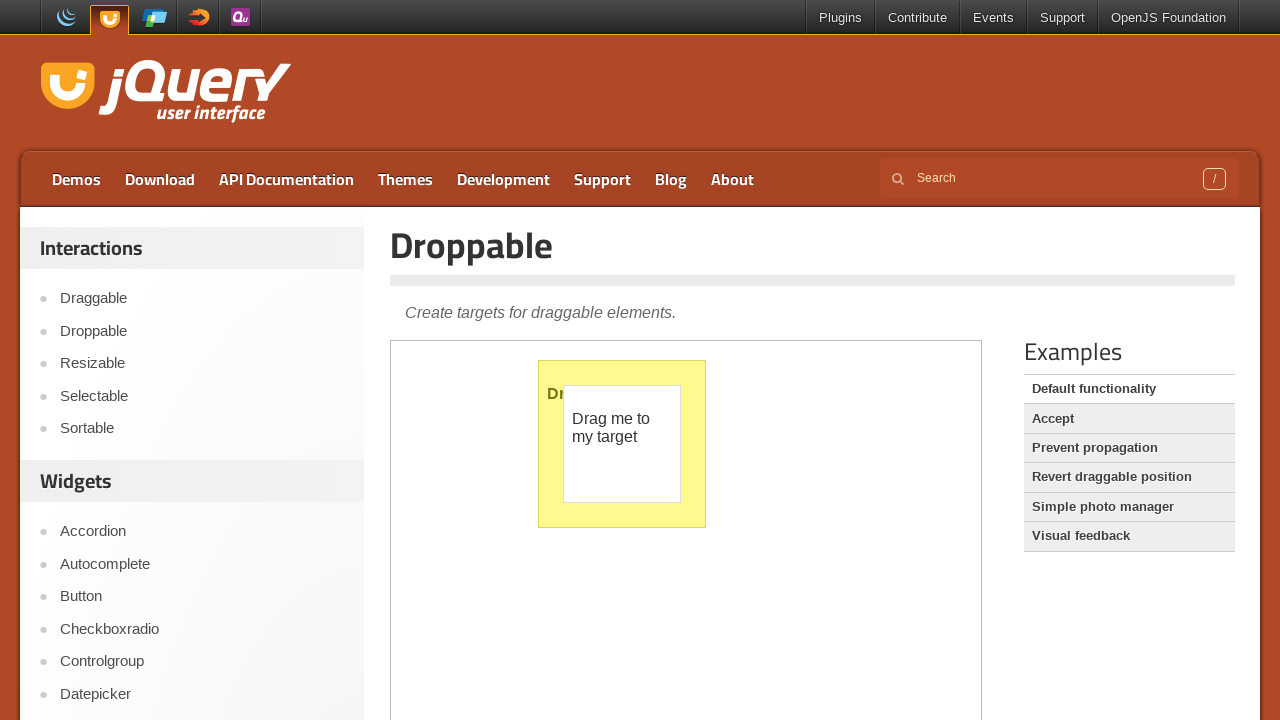